Tests auto-suggestive dropdown functionality by typing a partial search term and selecting a specific option from the suggestions list

Starting URL: https://rahulshettyacademy.com/dropdownsPractise/

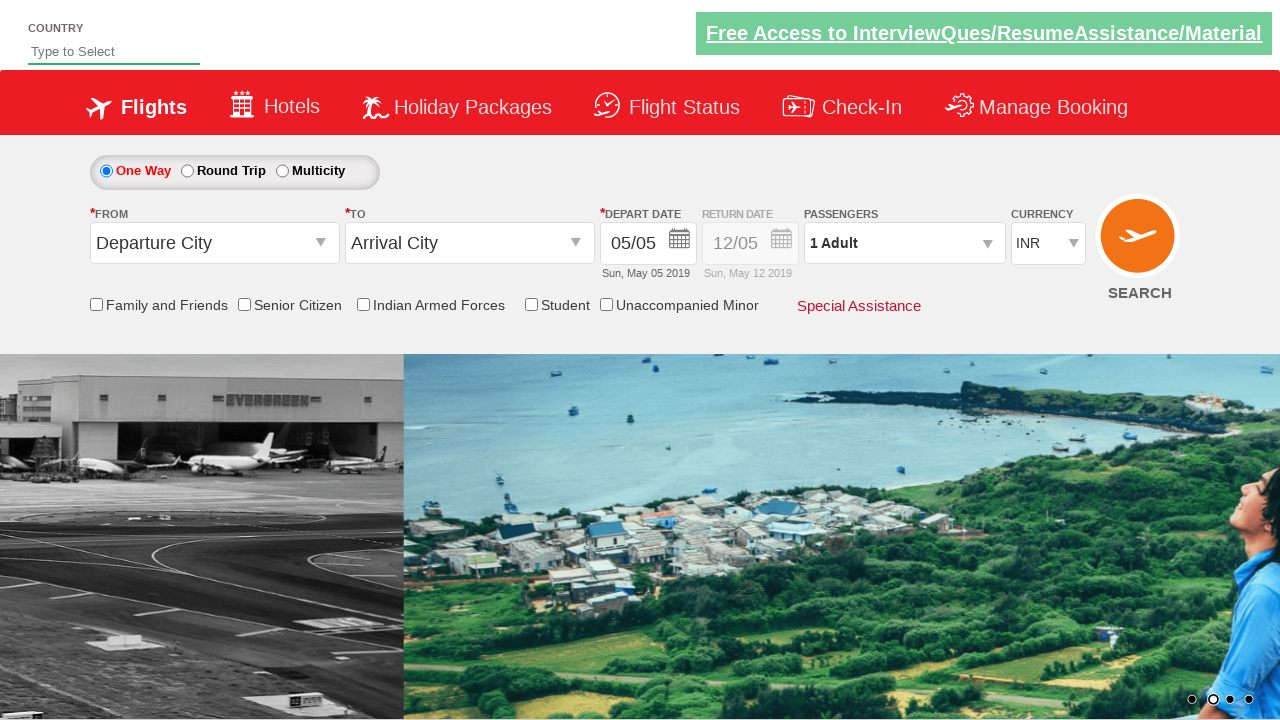

Typed 'ind' into auto-suggest input field on #autosuggest
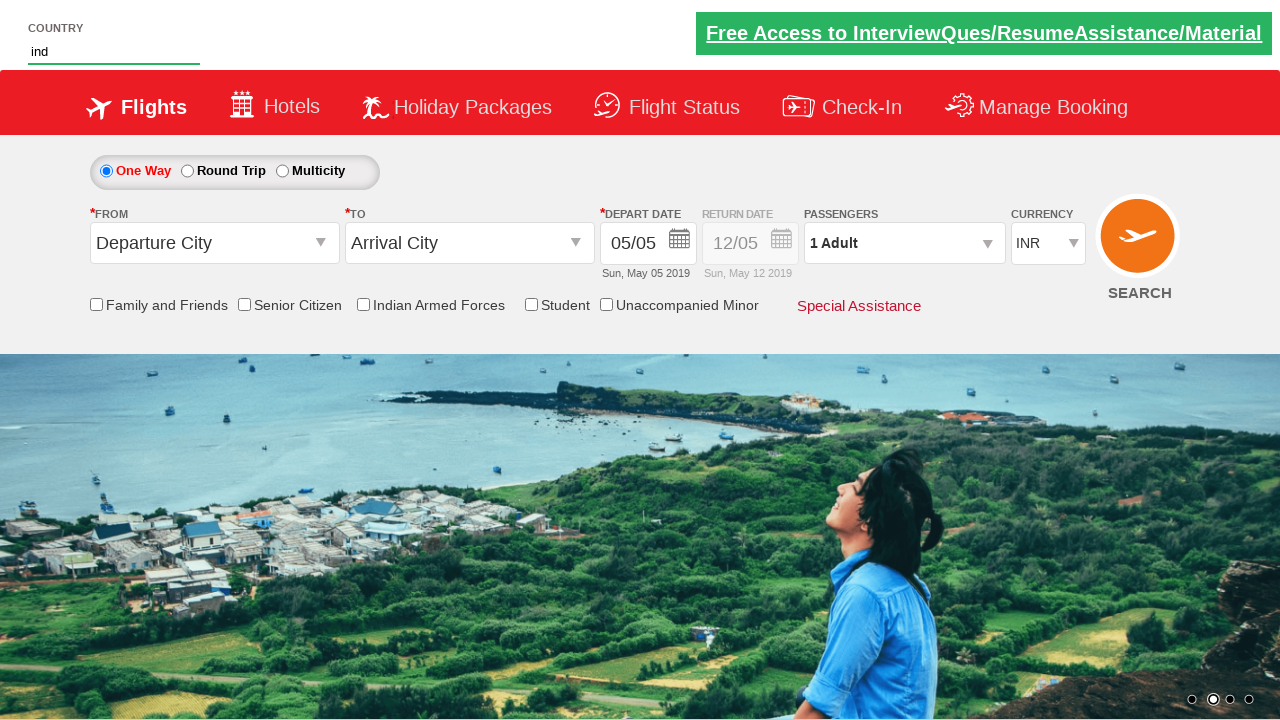

Auto-suggestive dropdown appeared with suggestions
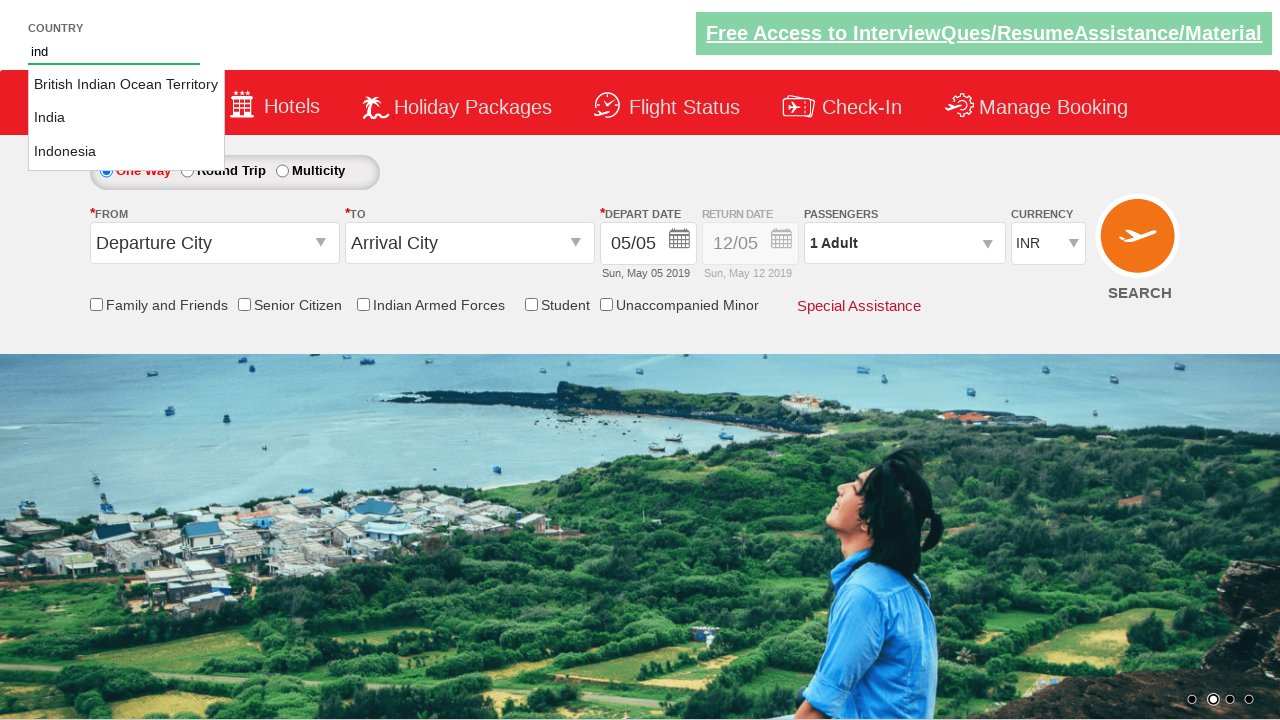

Selected 'Indonesia' from the auto-suggestive dropdown at (126, 152) on li.ui-menu-item a:text-is('Indonesia')
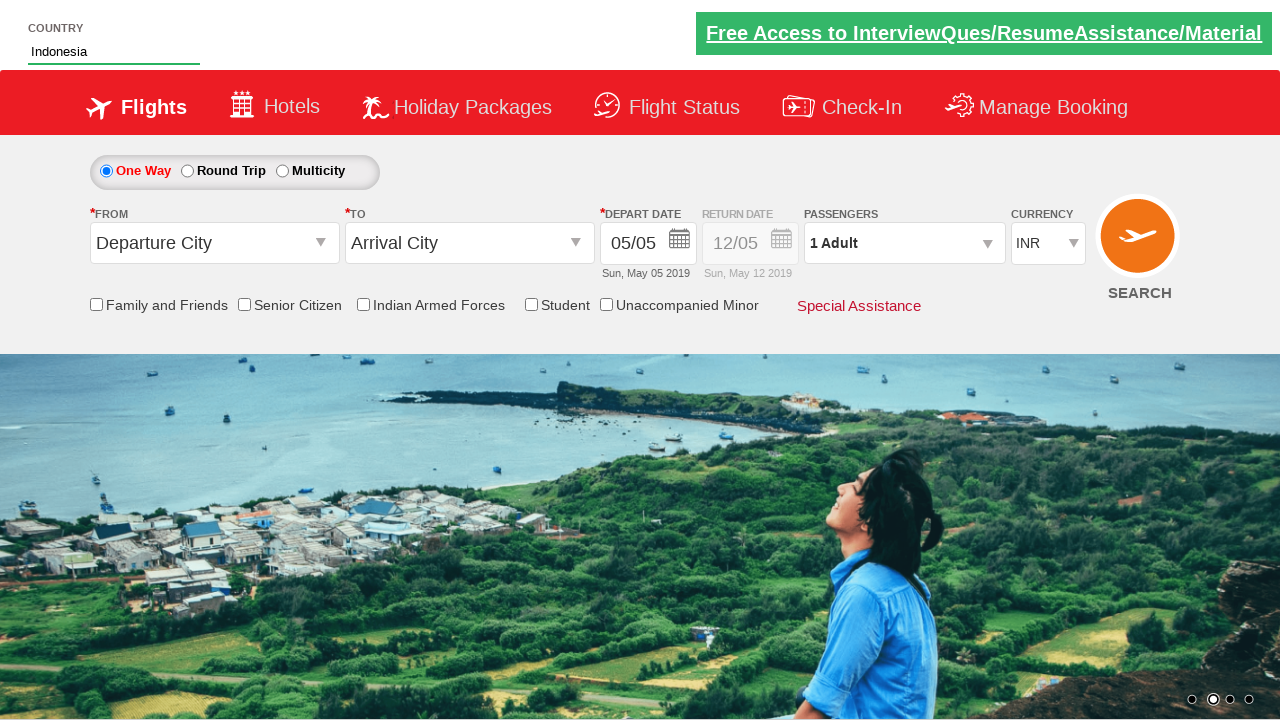

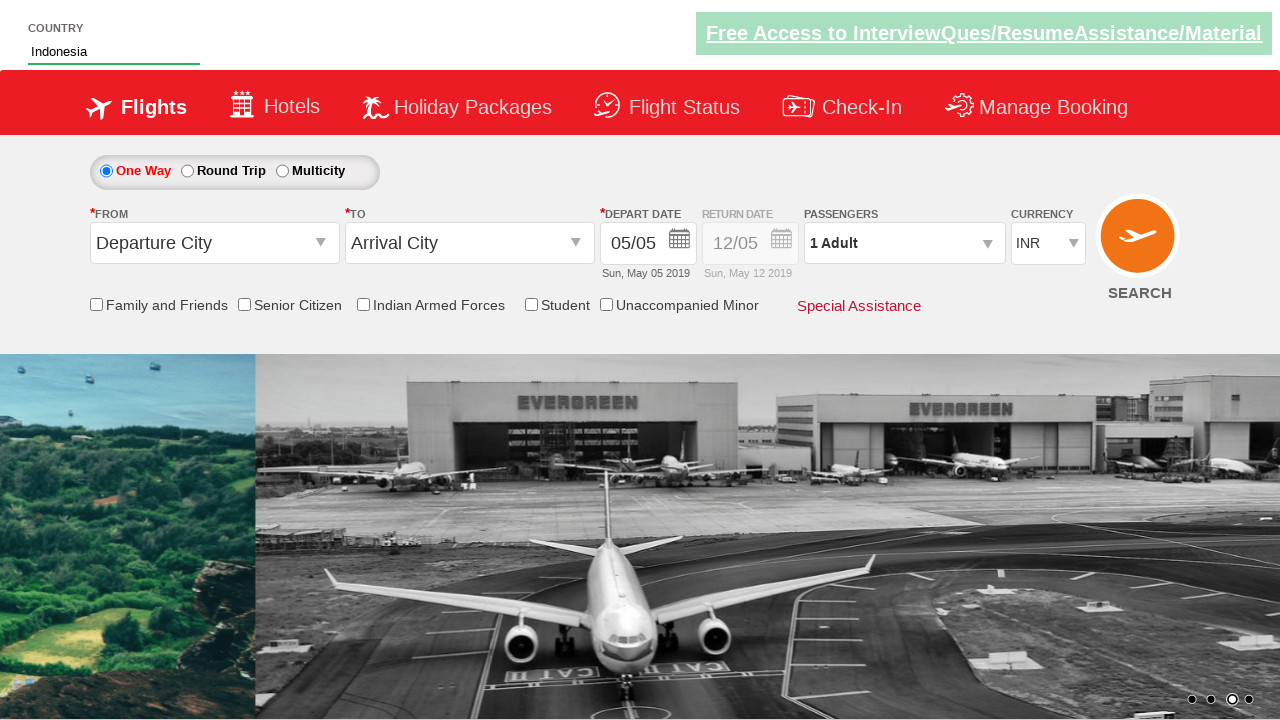